Tests radio button functionality on DemoQA by verifying initial unselected state, clicking the "Yes" radio button, and verifying it becomes selected. Also verifies the "No" radio button is disabled.

Starting URL: https://demoqa.com/radio-button

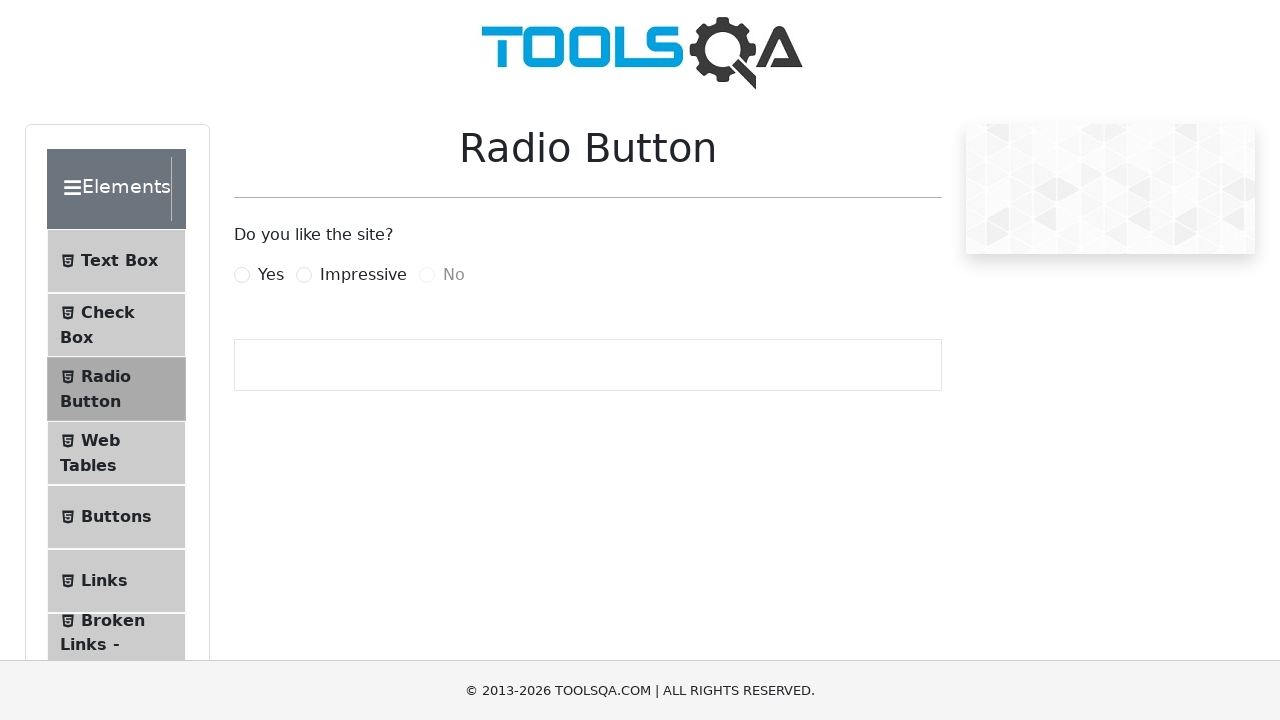

Checked if result container is visible initially
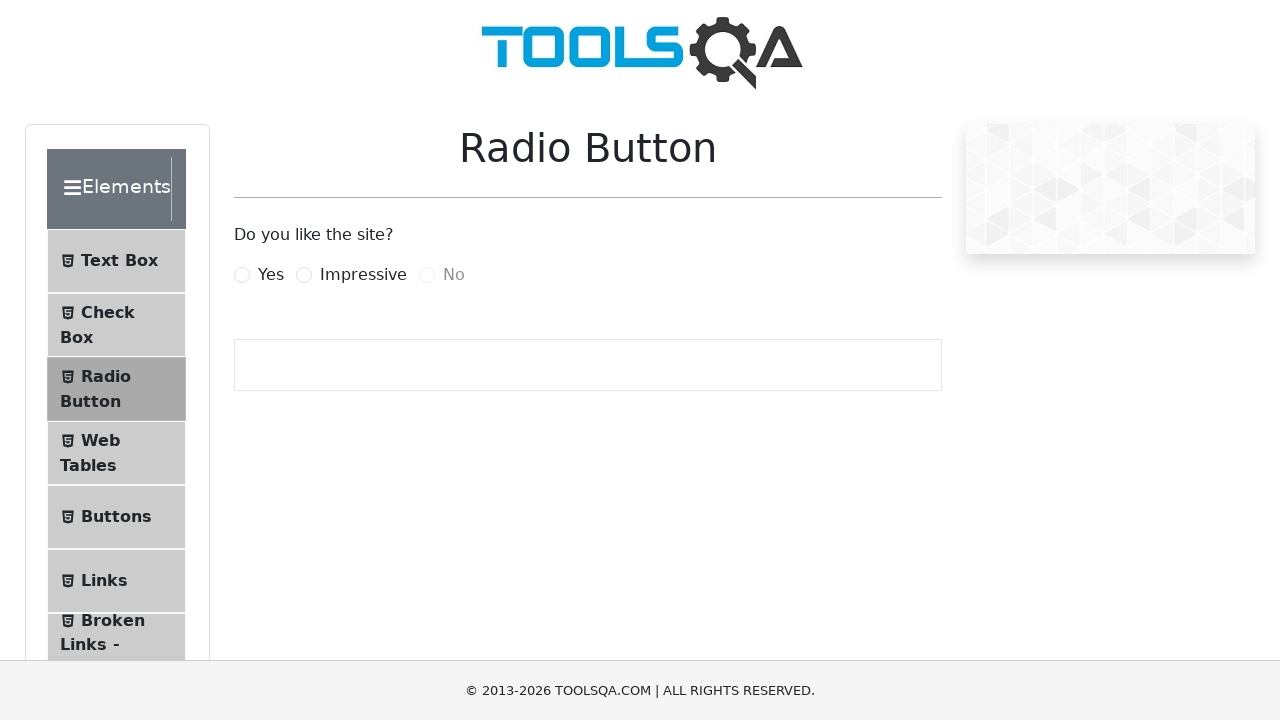

Verified result container does not show 'Yes' initially
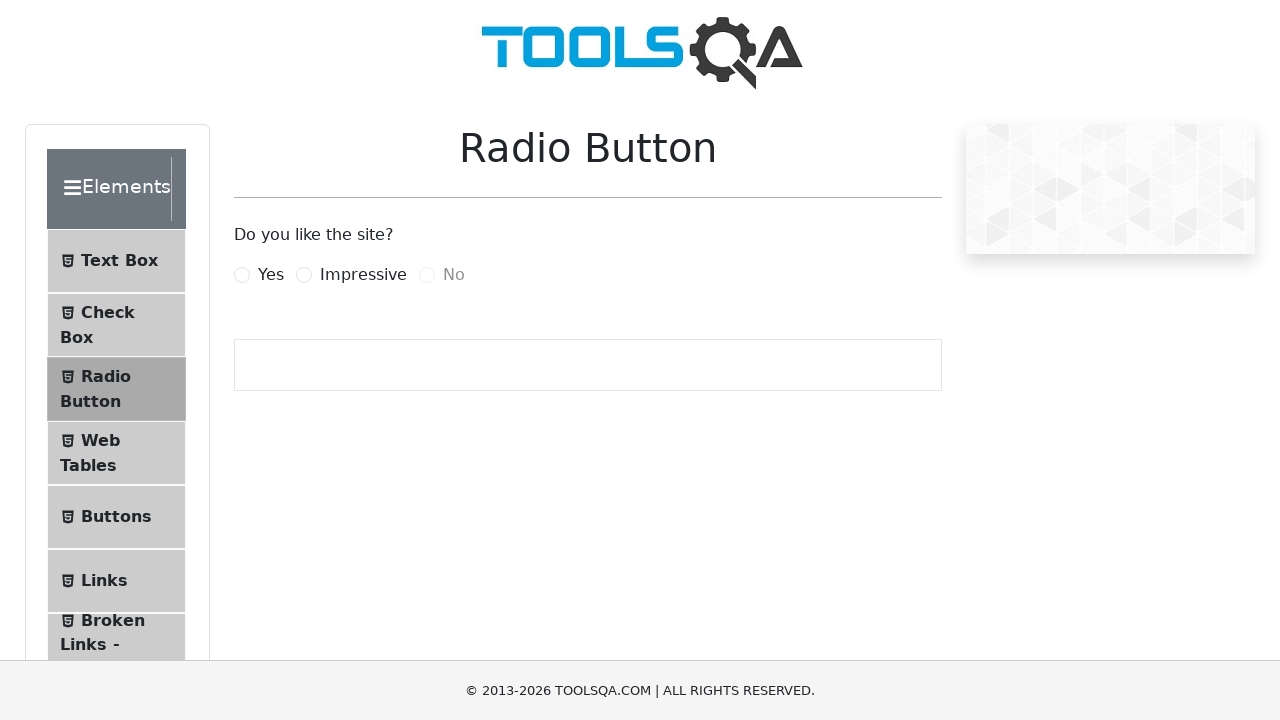

Located the 'No' radio button element
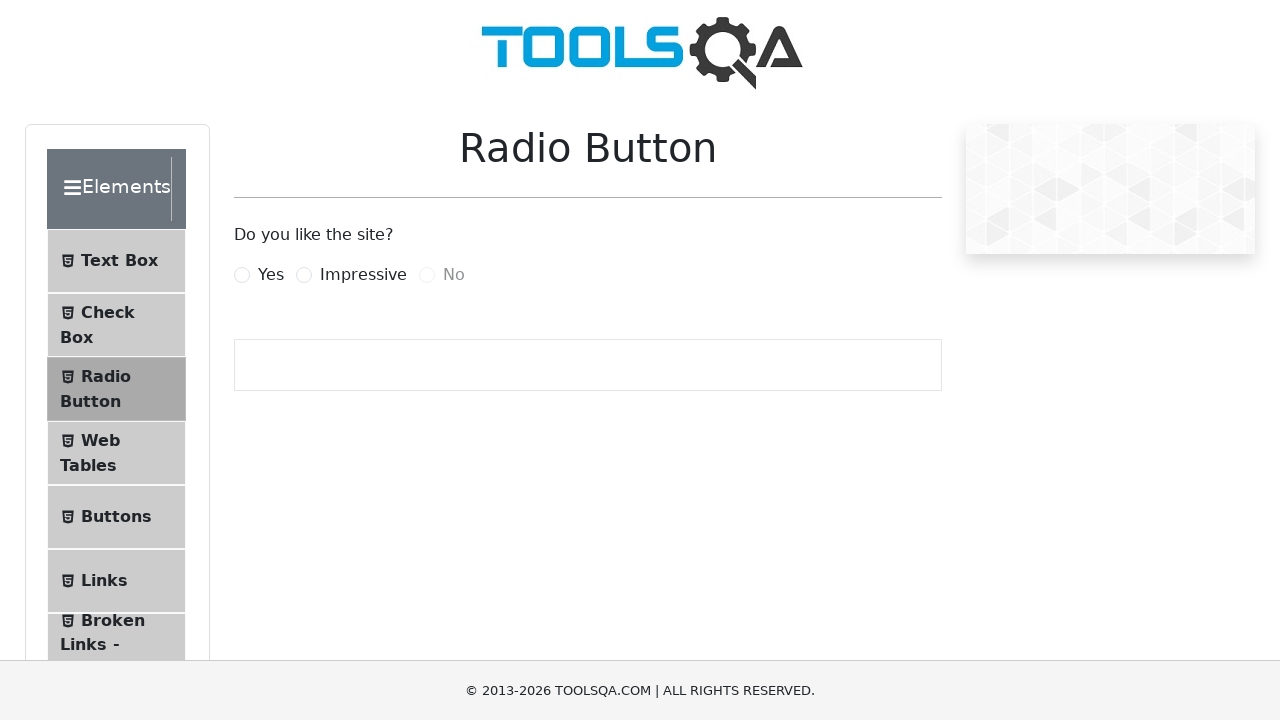

Retrieved class attribute from 'No' radio button
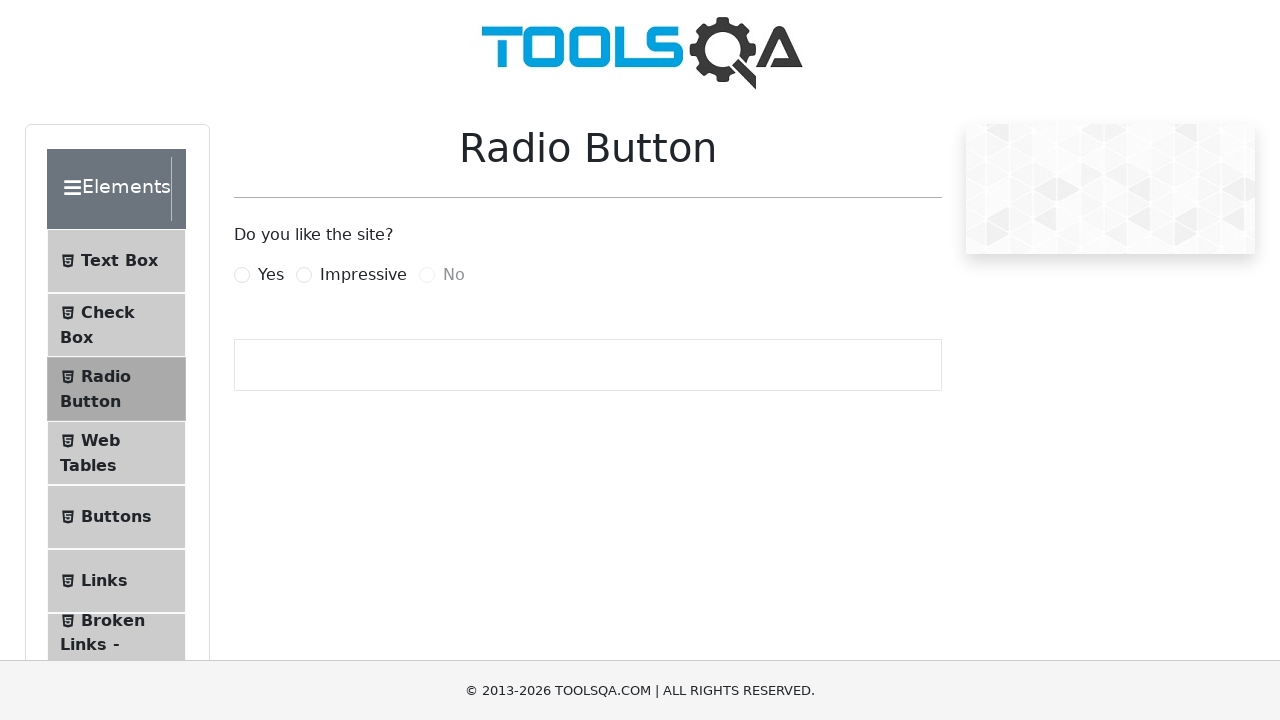

Verified 'No' radio button is disabled
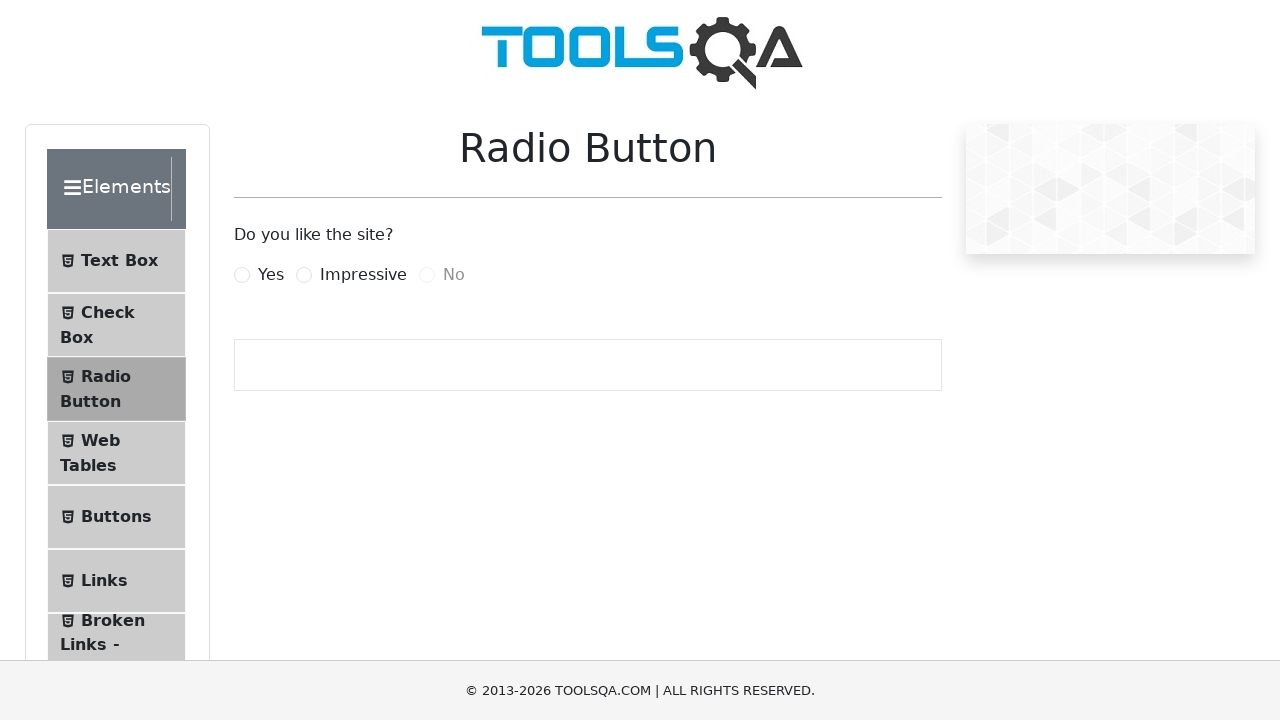

Clicked the 'Yes' radio button label at (271, 275) on label[for='yesRadio']
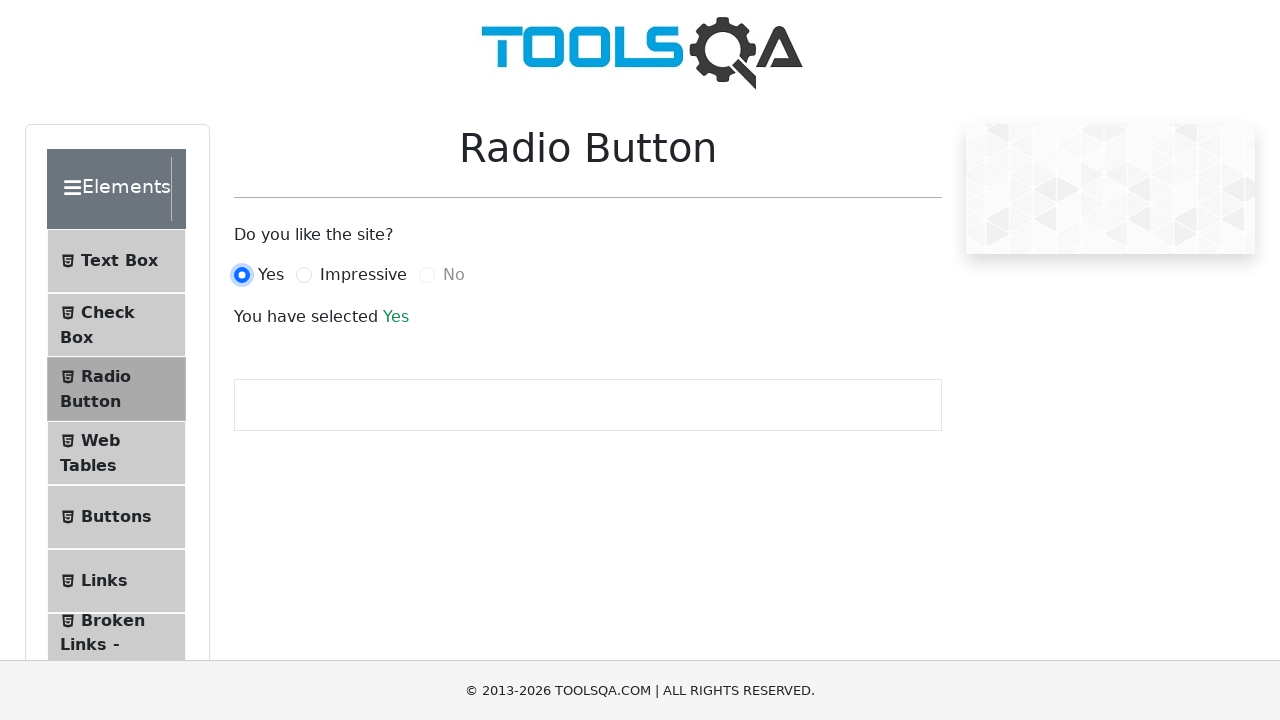

Waited for result container to be visible
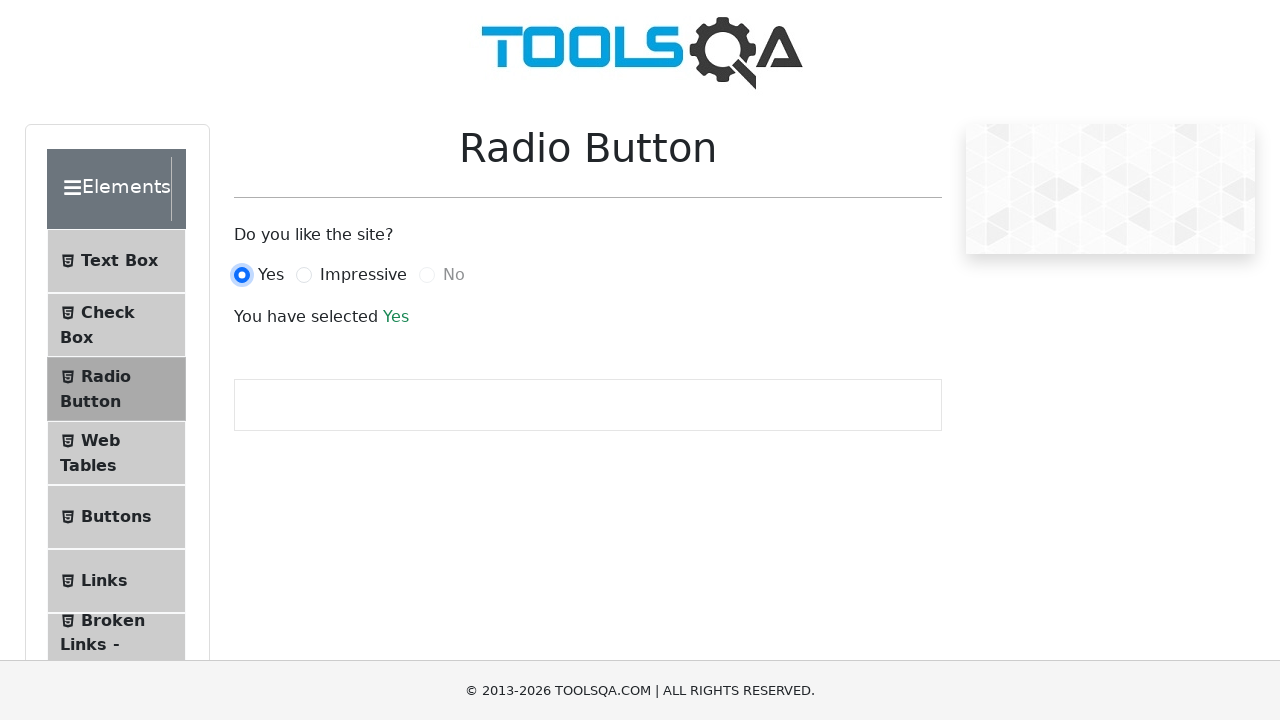

Retrieved result text from container
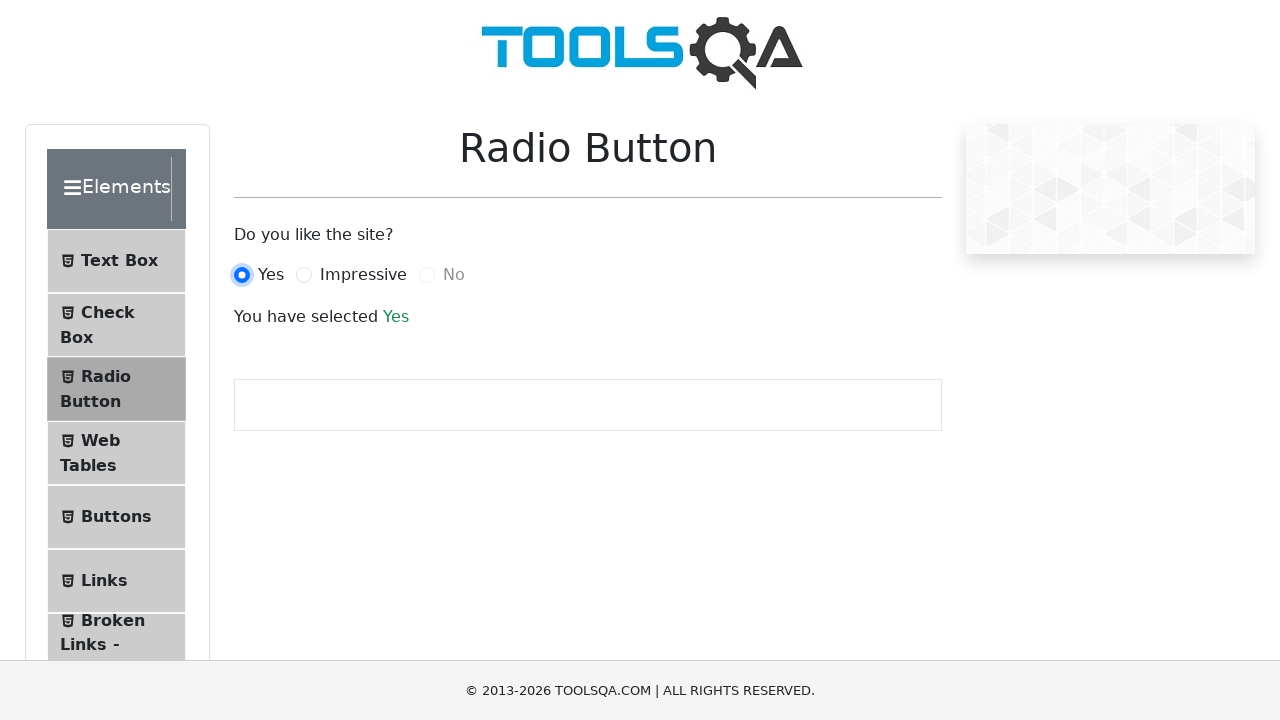

Verified 'Yes' radio button is now selected
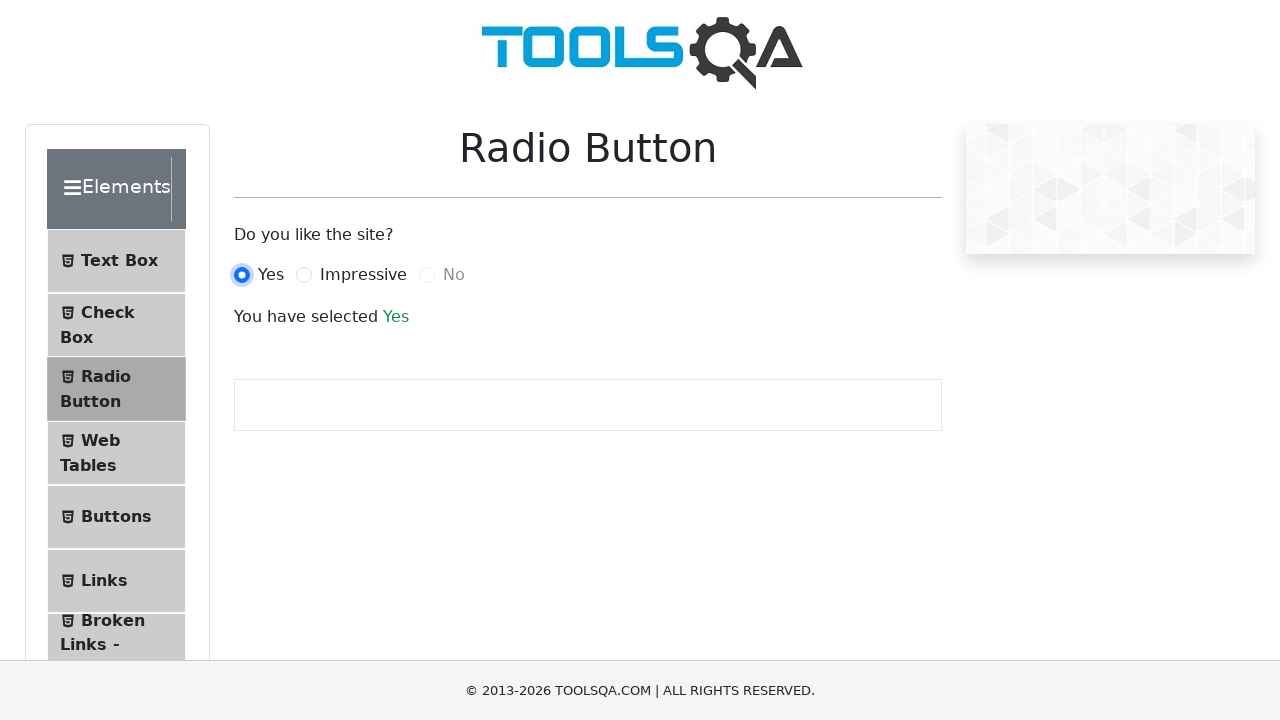

Clicked the 'Impressive' radio button label at (363, 275) on label[for='impressiveRadio']
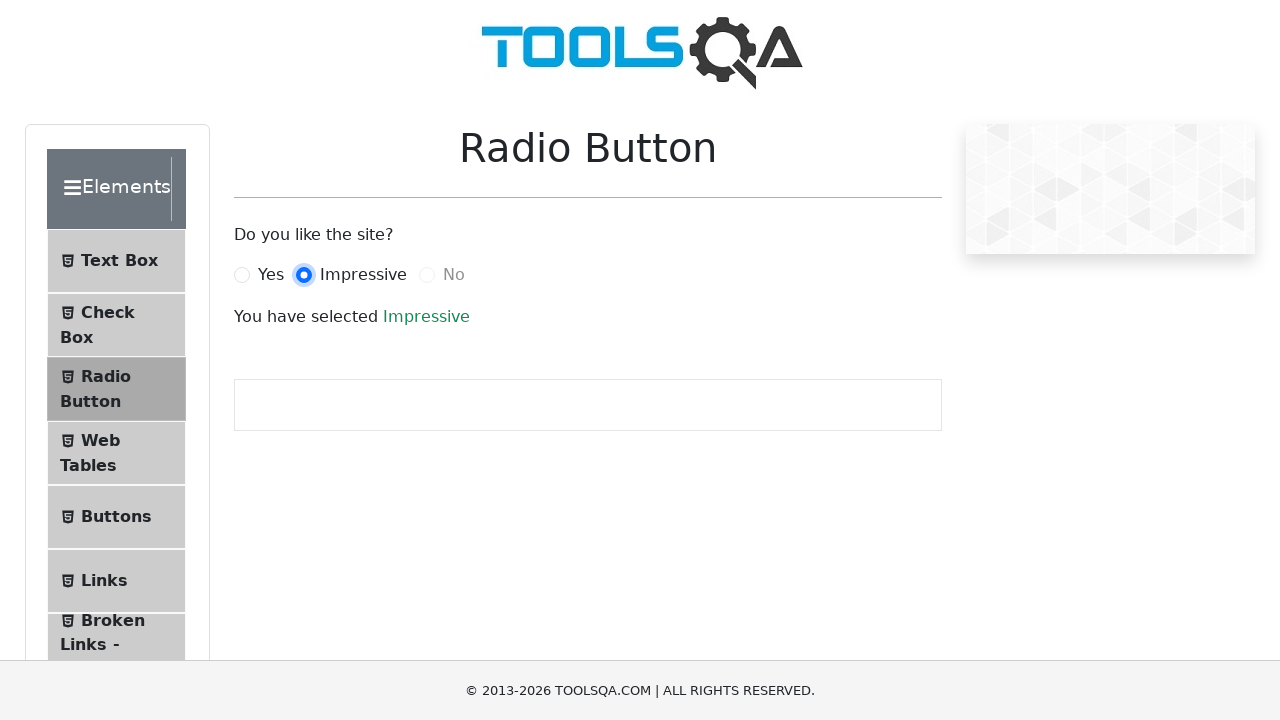

Retrieved result text after clicking 'Impressive'
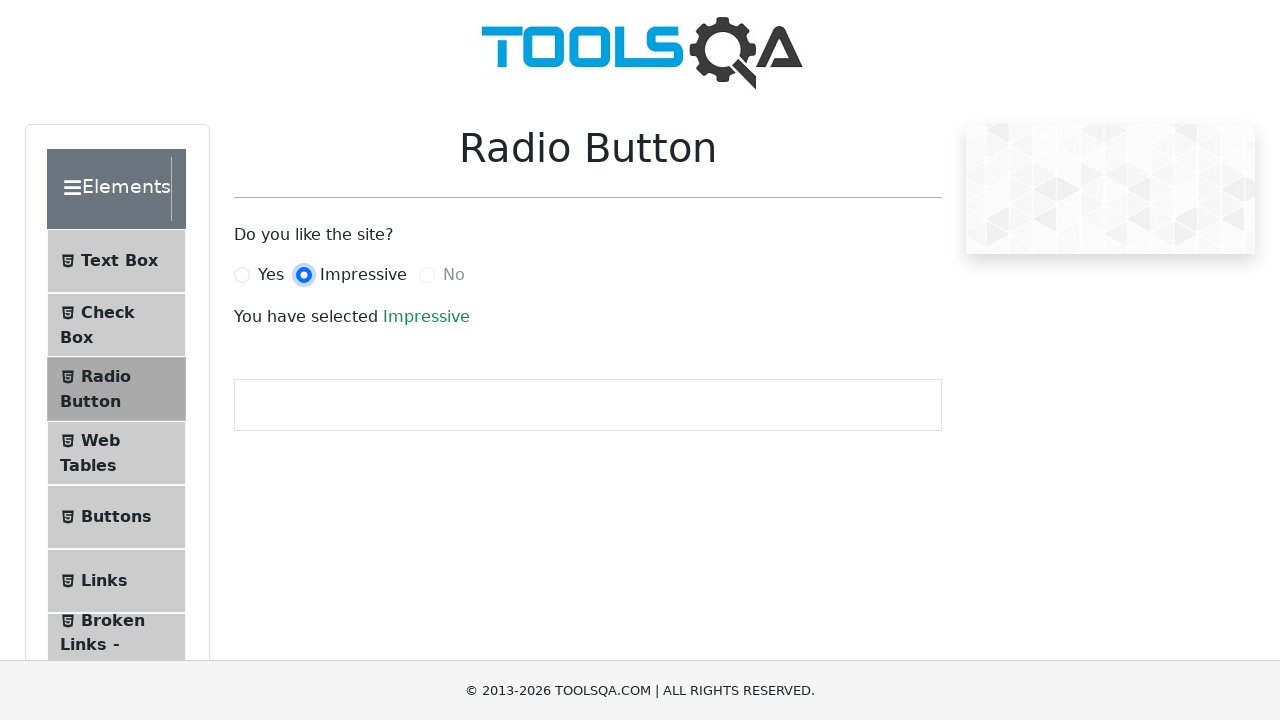

Verified 'Impressive' radio button is now selected
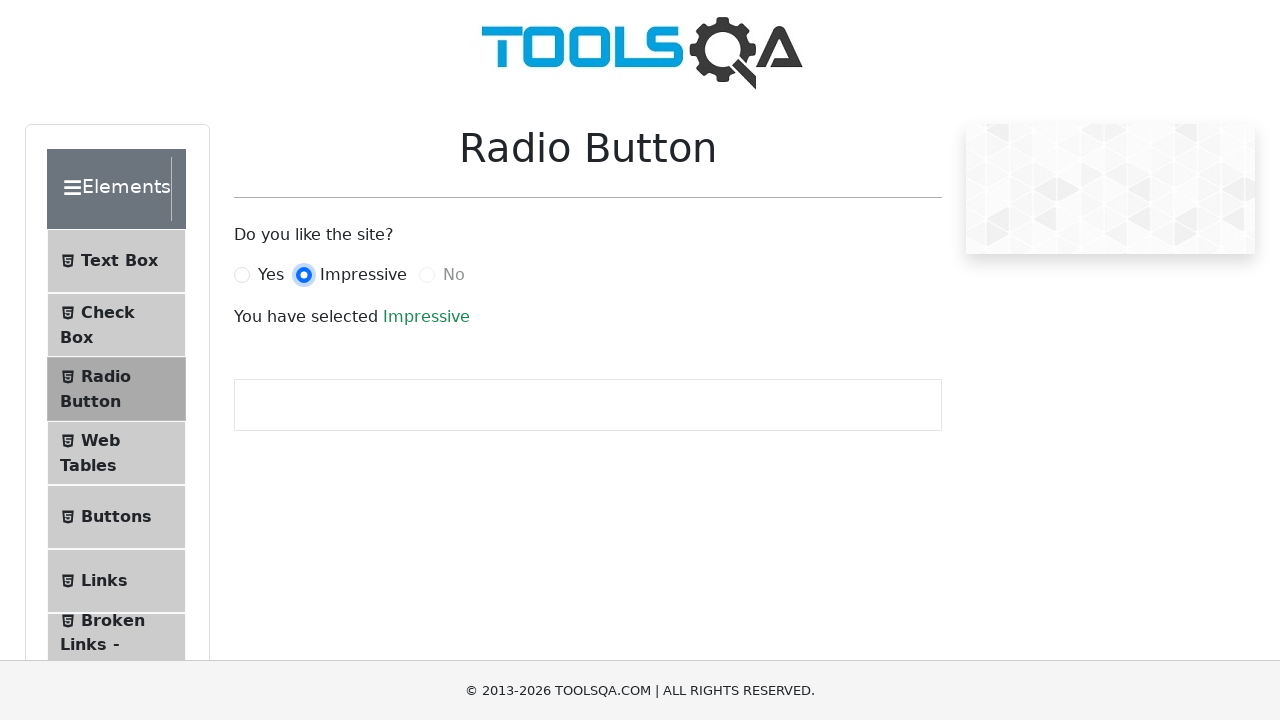

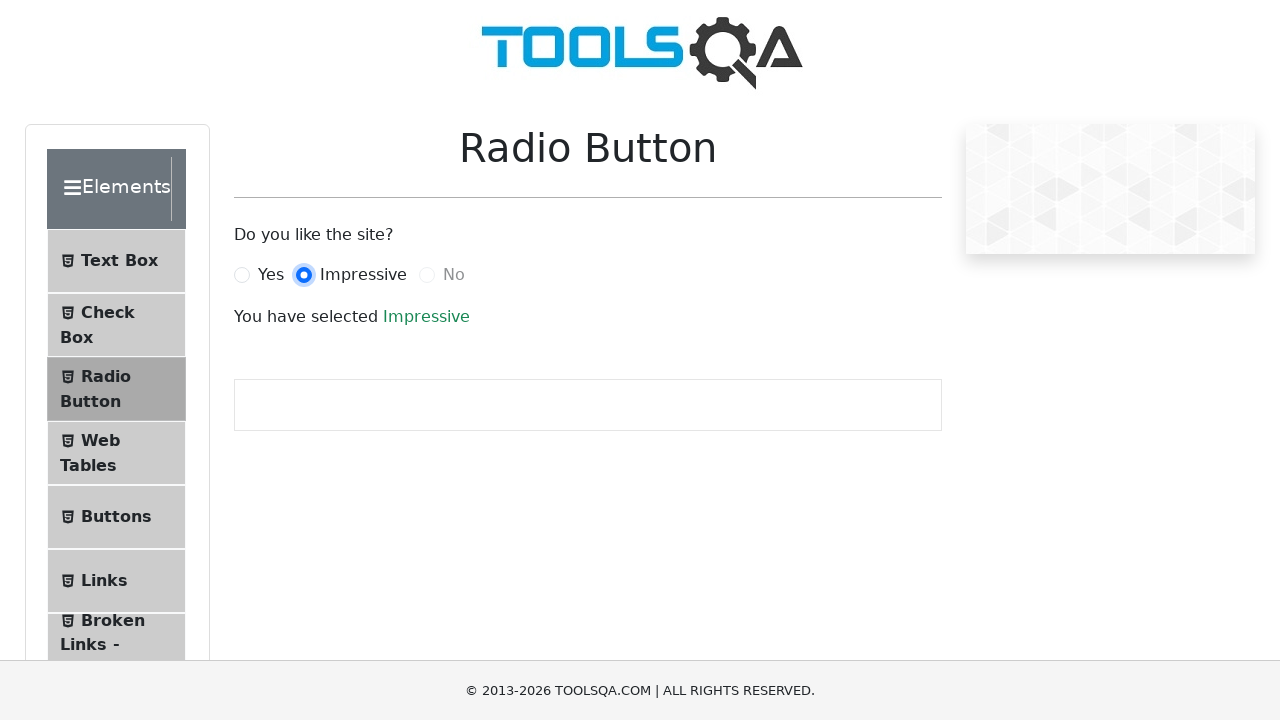